Opens a new browser tab and navigates to The Internet Herokuapp demo site, a common testing ground for web automation practice.

Starting URL: https://the-internet.herokuapp.com/

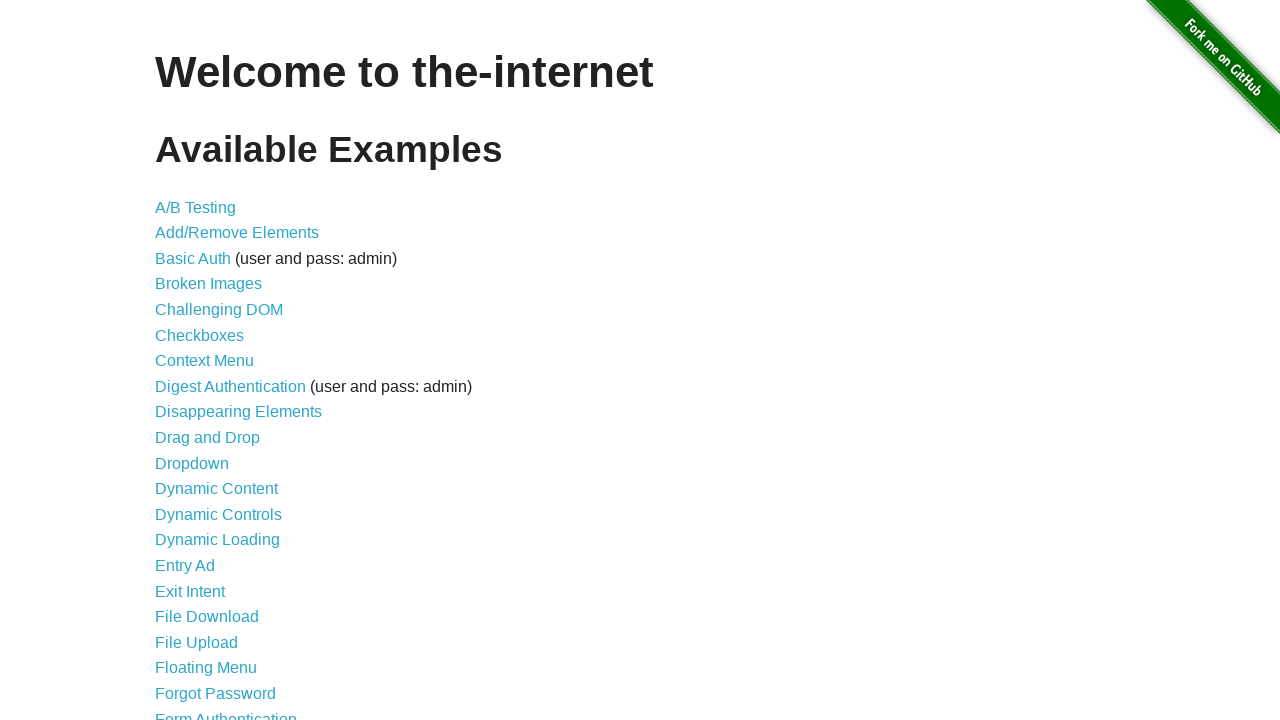

Opened a new browser tab
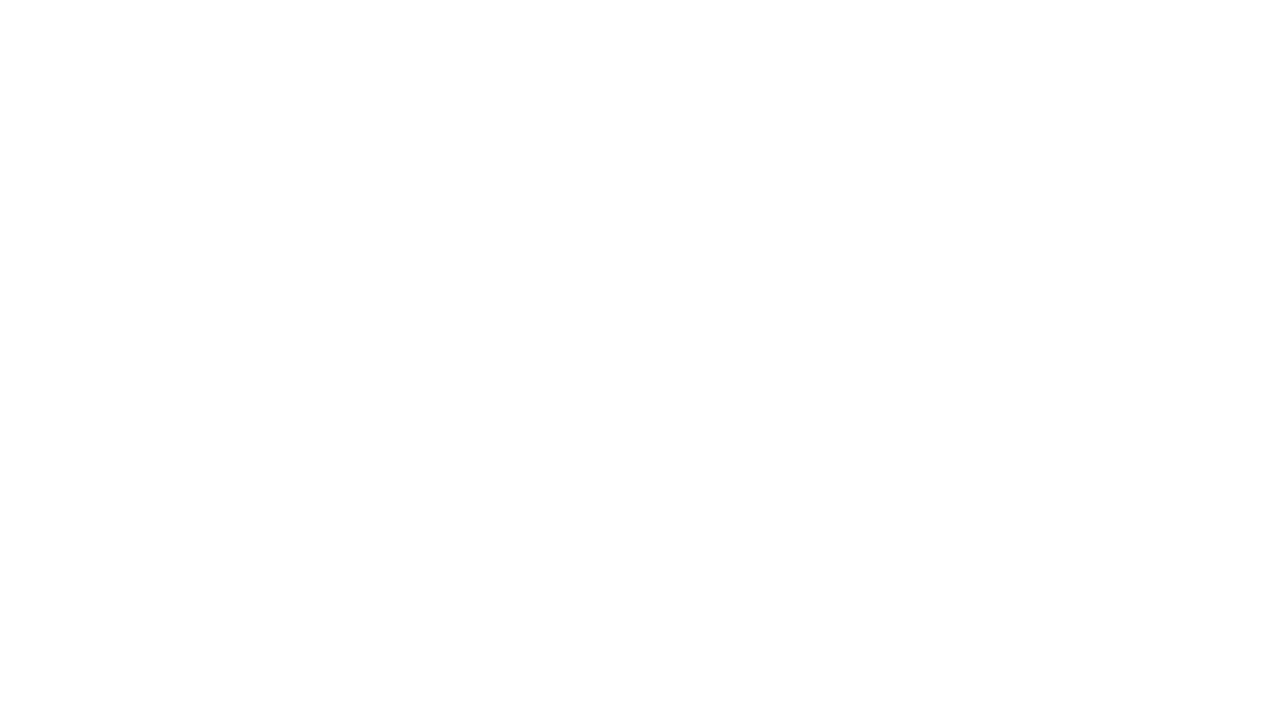

Navigated to The Internet Herokuapp demo site
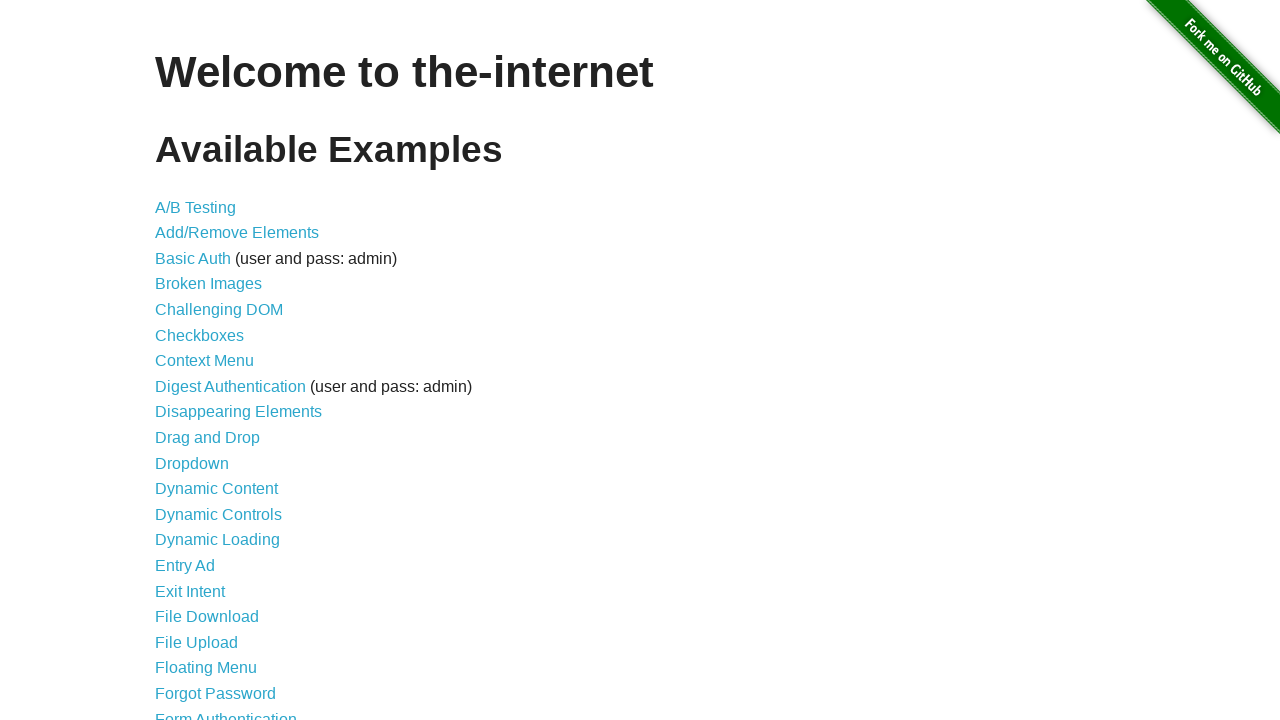

Main content loaded - page heading appeared
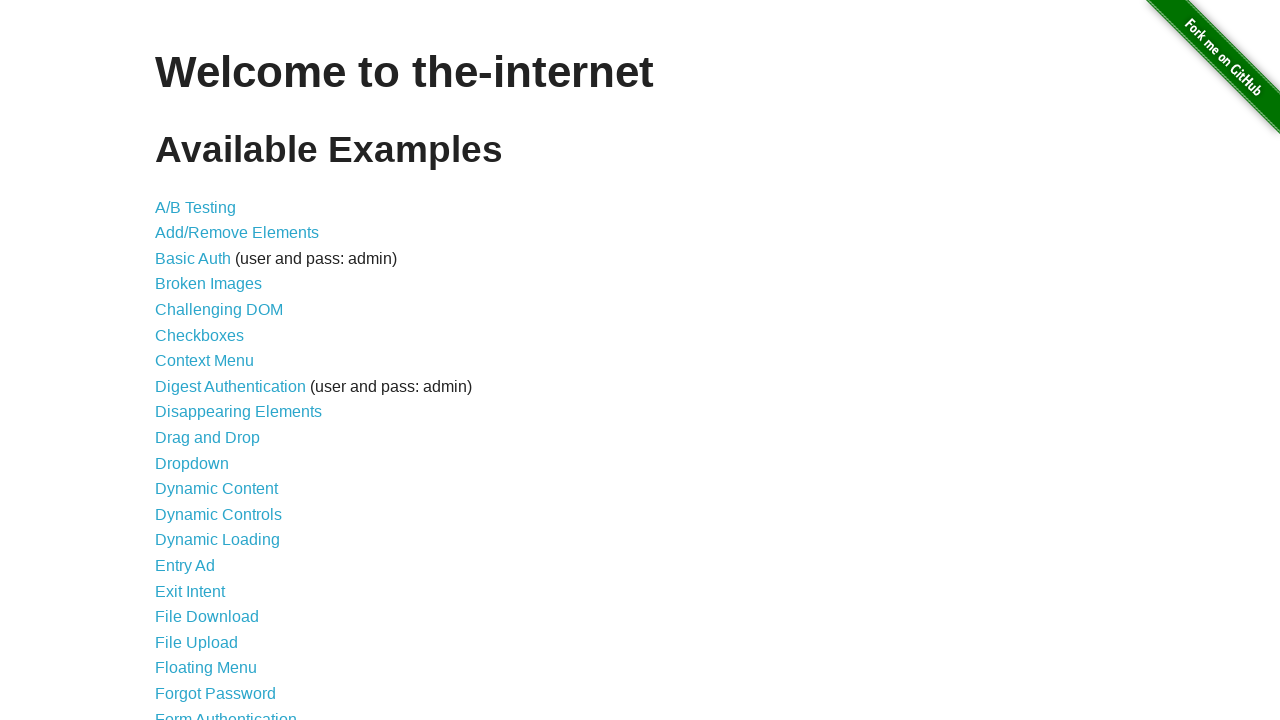

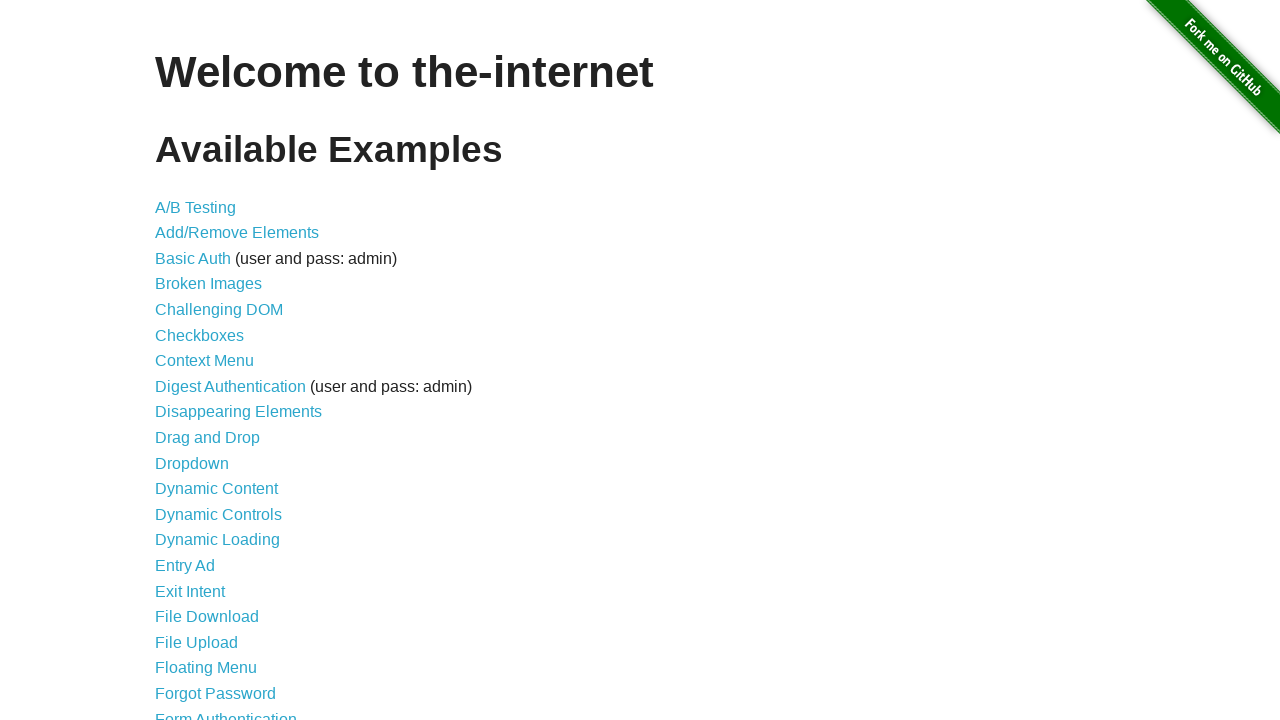